Tests the user registration form by filling out all required fields (first name, last name, email, telephone, password, confirm password), accepting the privacy policy, and submitting the form.

Starting URL: https://naveenautomationlabs.com/opencart/index.php?route=account/register

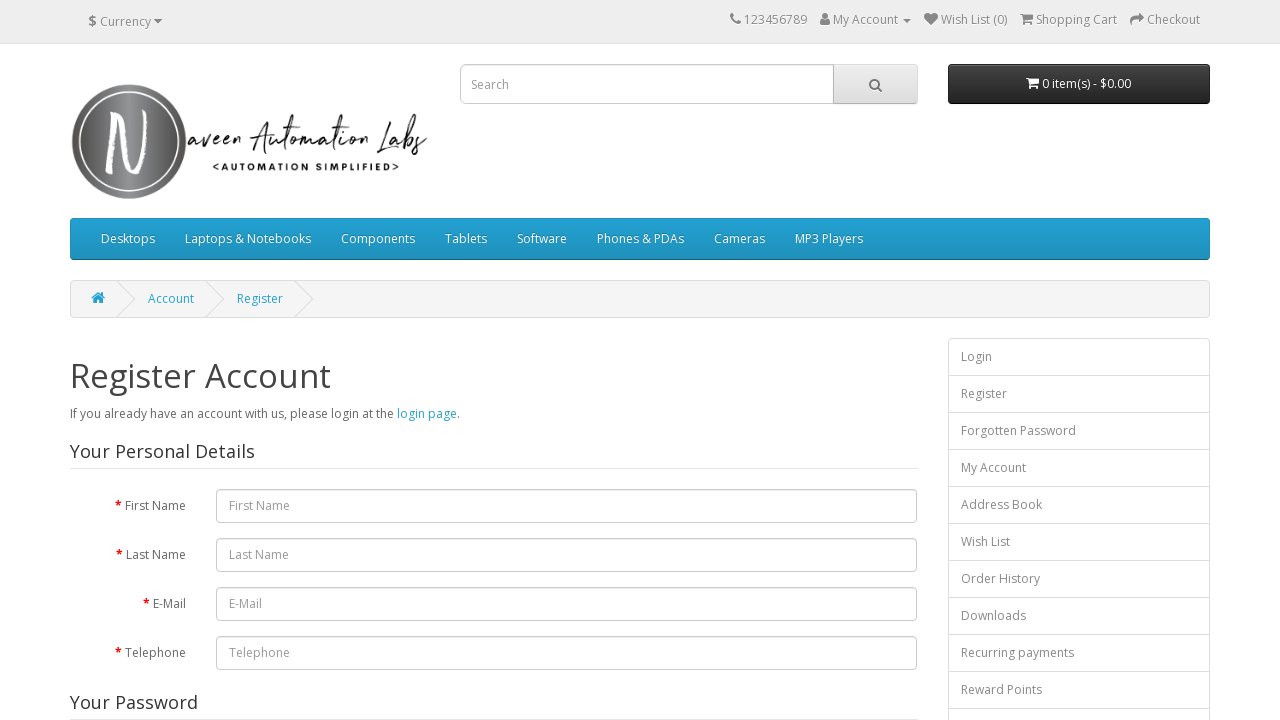

Filled first name field with 'Michael' on #input-firstname
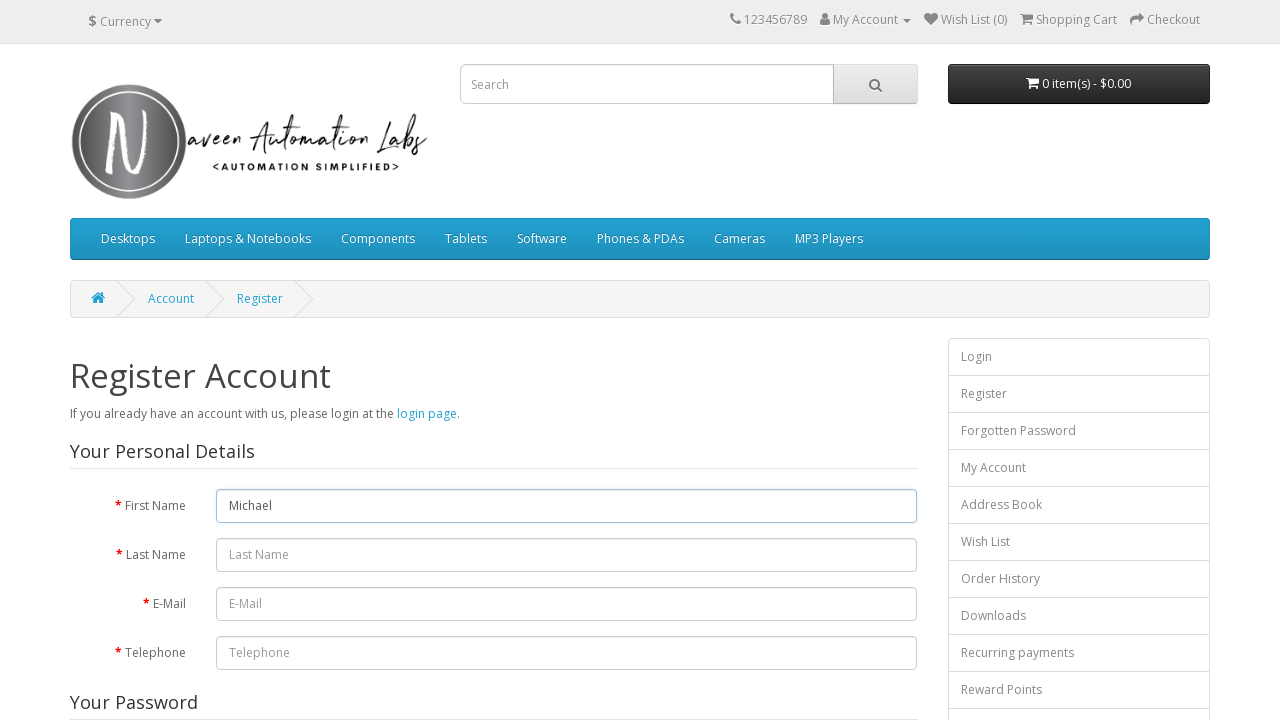

Filled last name field with 'Thompson' on #input-lastname
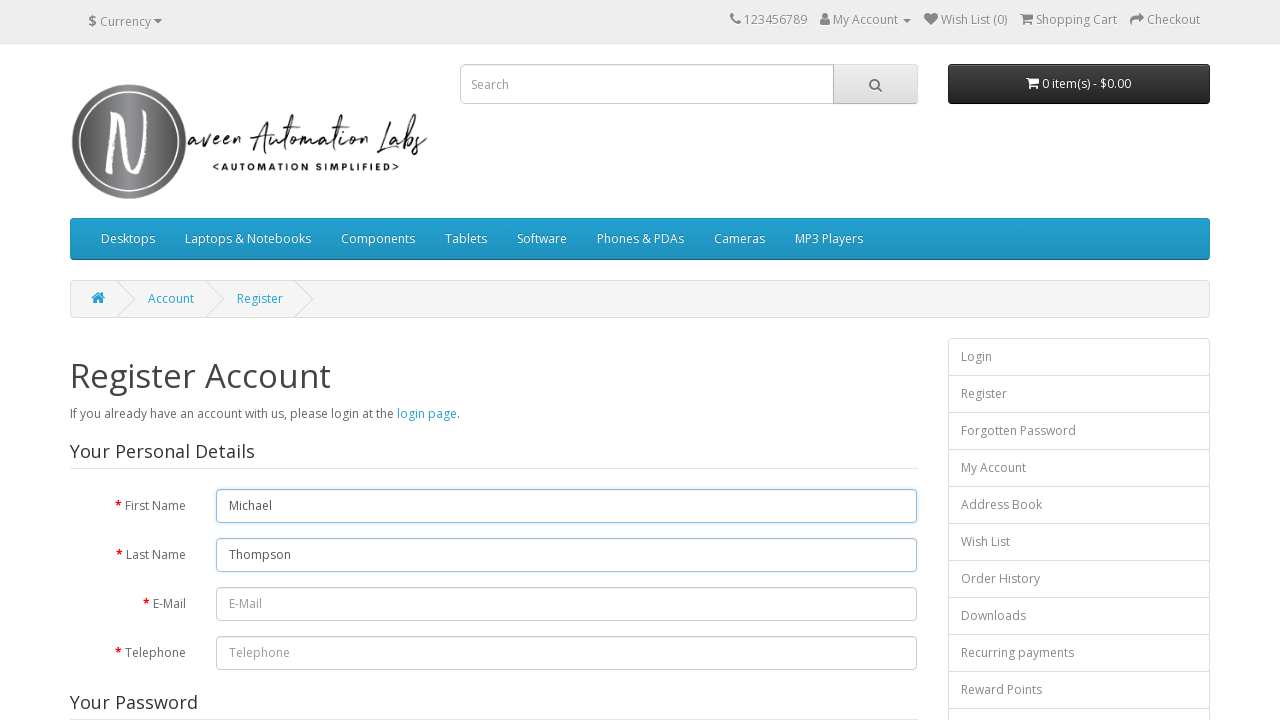

Filled email field with 'michael.thompson8742@testmail.com' on #input-email
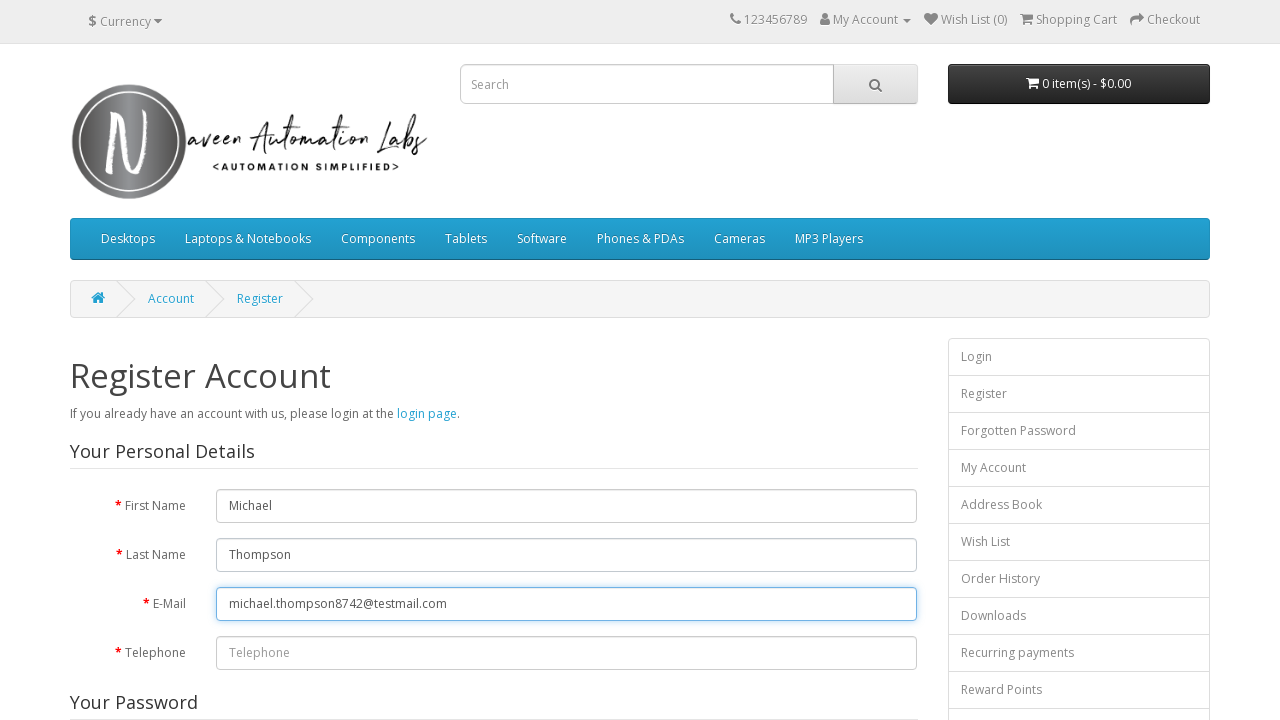

Filled telephone field with '5551234567' on #input-telephone
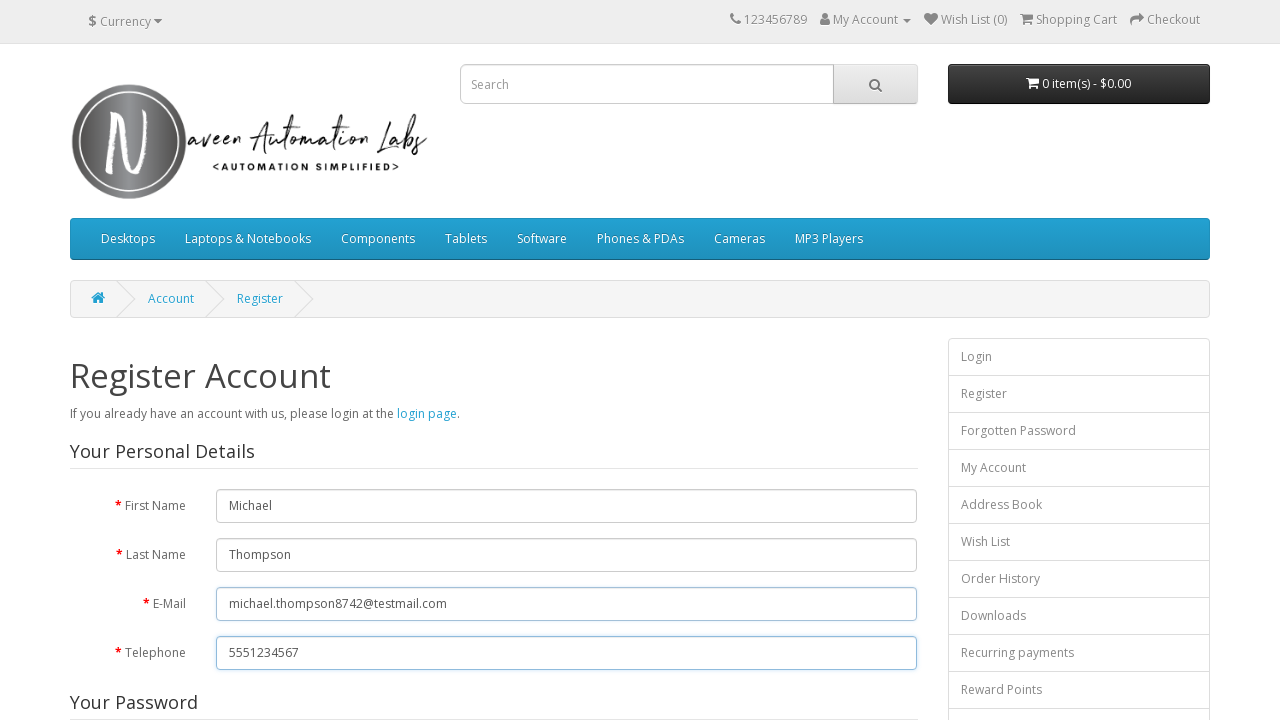

Filled password field with 'SecurePass@456' on #input-password
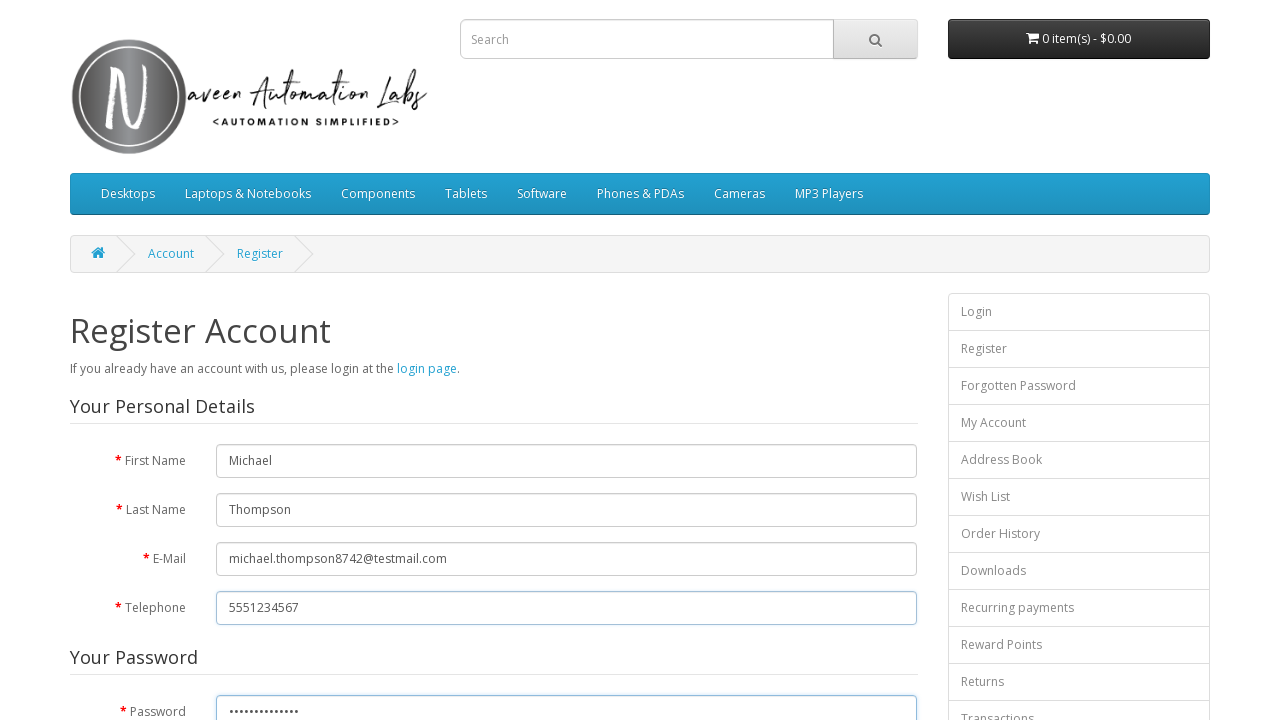

Filled confirm password field with 'SecurePass@456' on #input-confirm
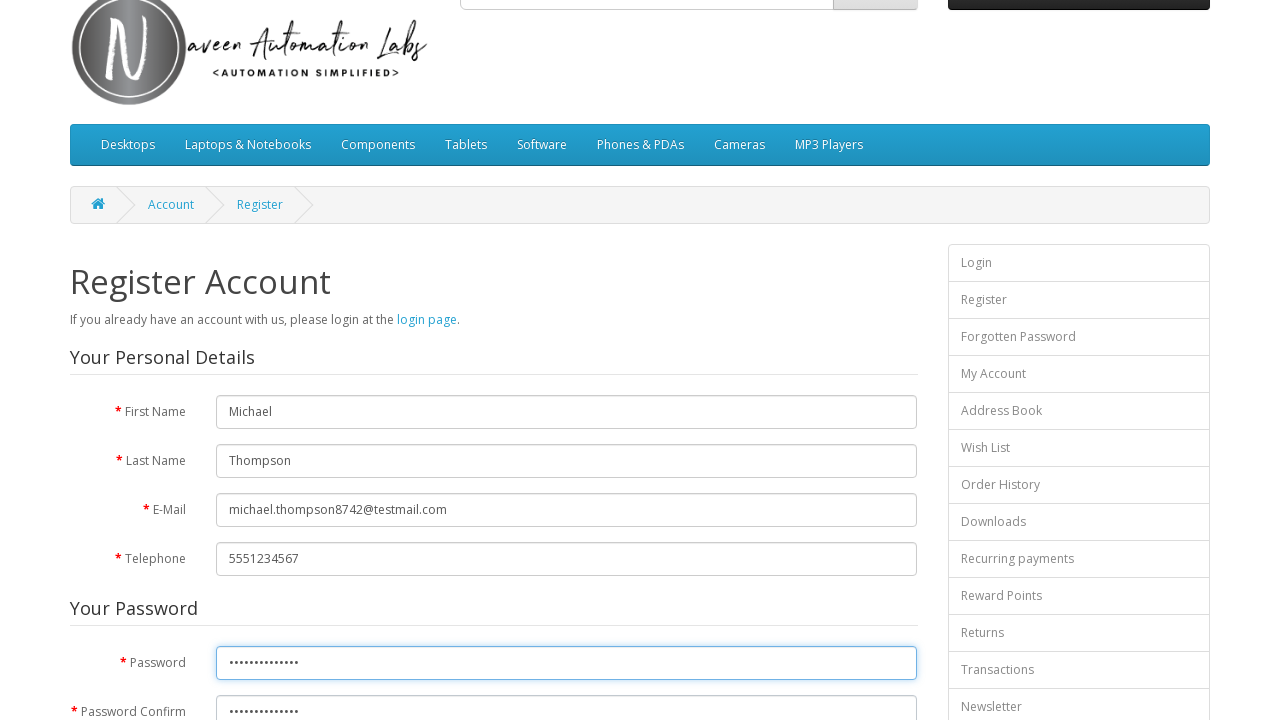

Clicked privacy policy checkbox to accept terms at (825, 424) on input[name='agree']
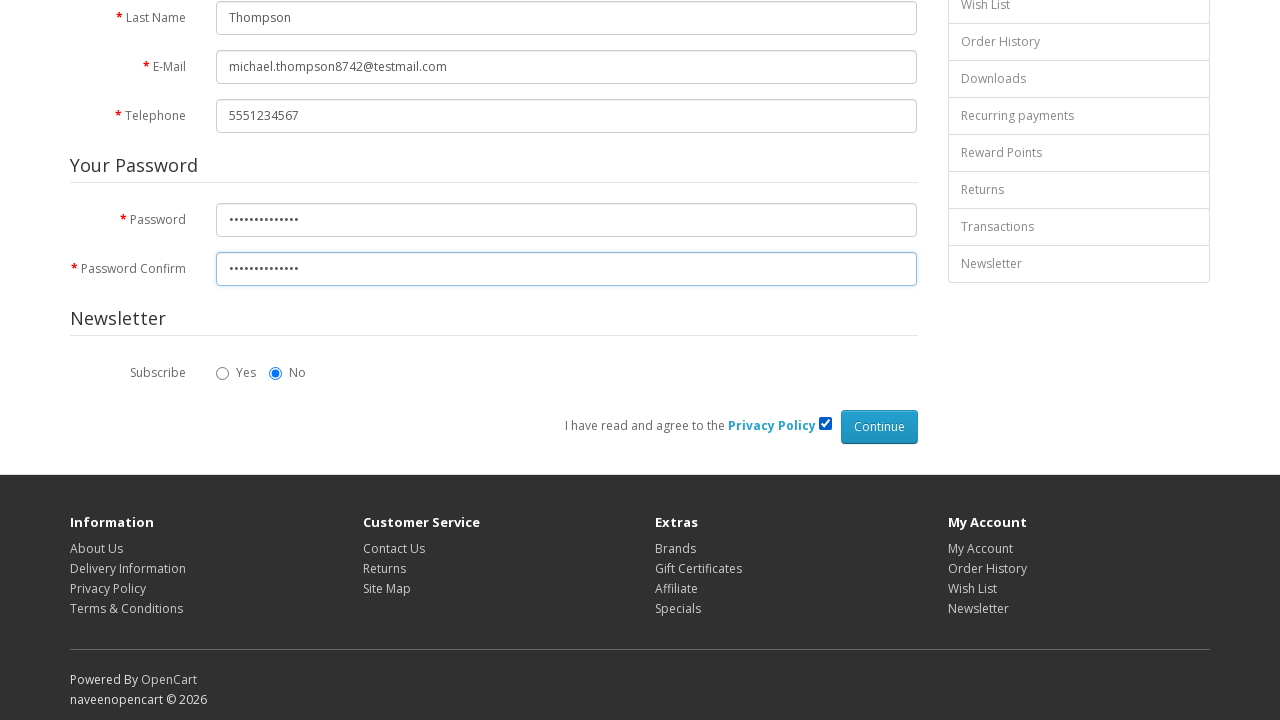

Clicked Continue button to submit registration form at (879, 427) on input[value='Continue']
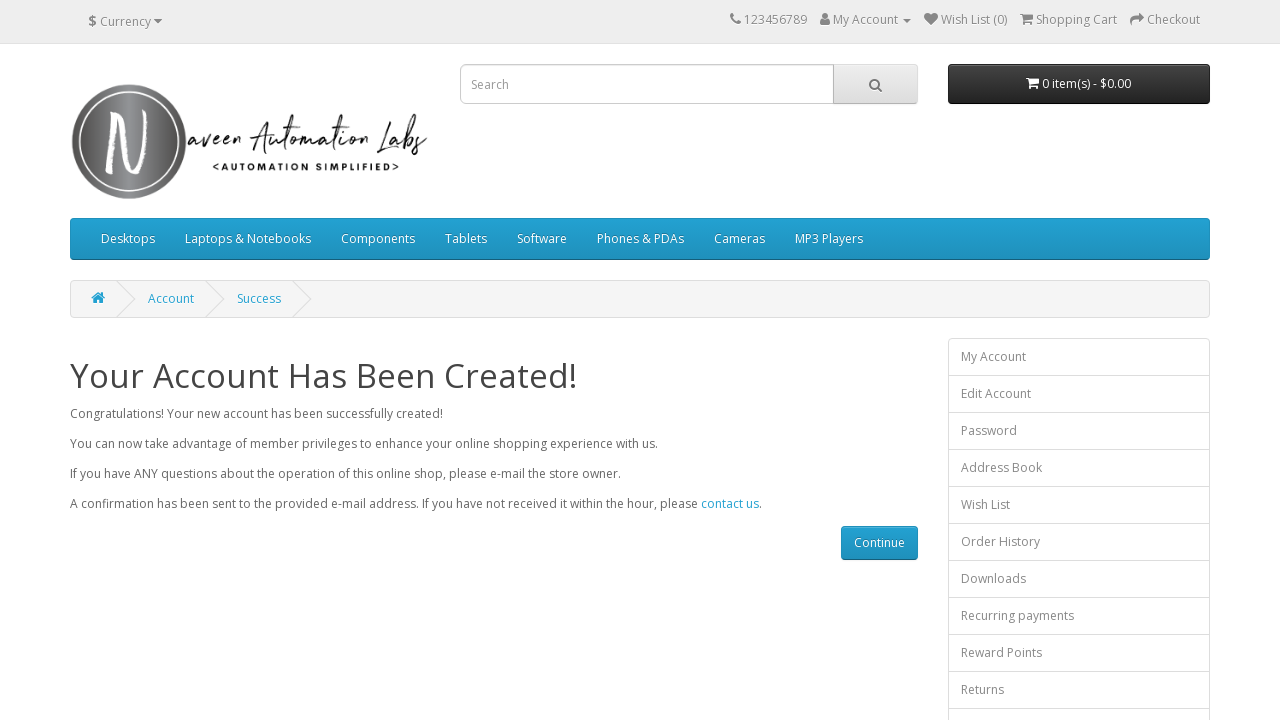

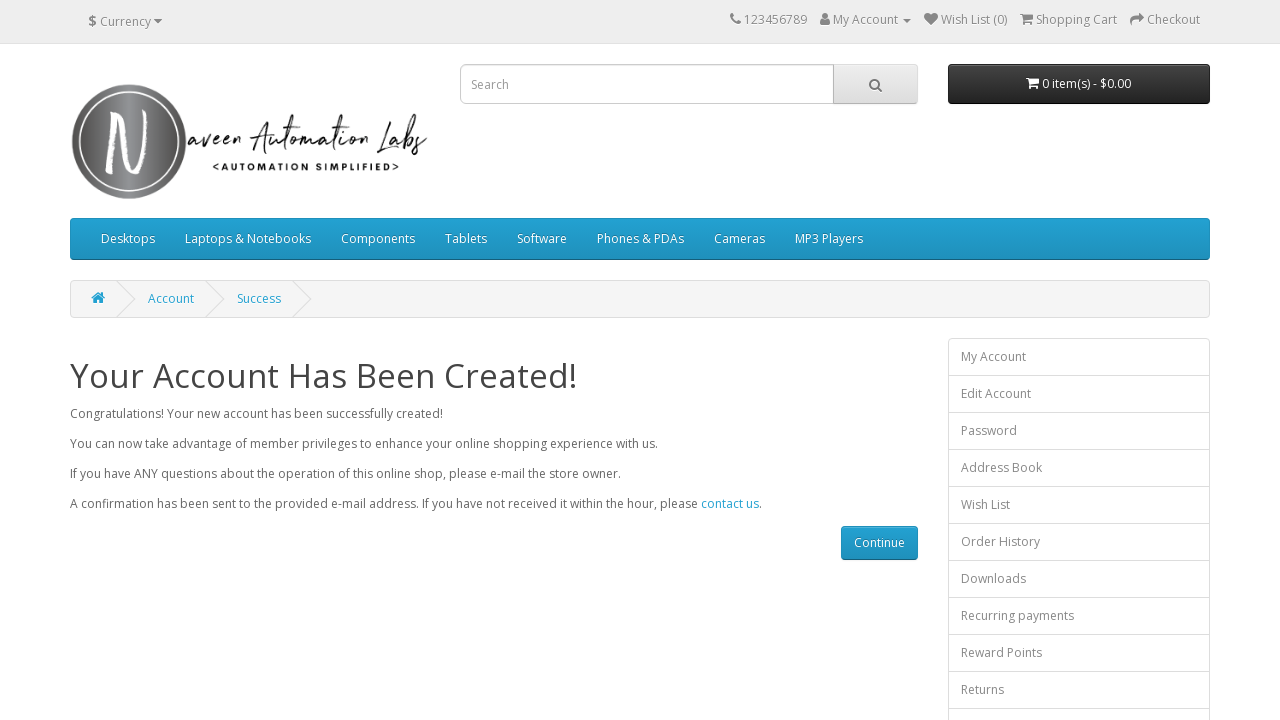